Tests horizontal slider by dragging it to change its value and verifying the result

Starting URL: https://the-internet.herokuapp.com/horizontal_slider

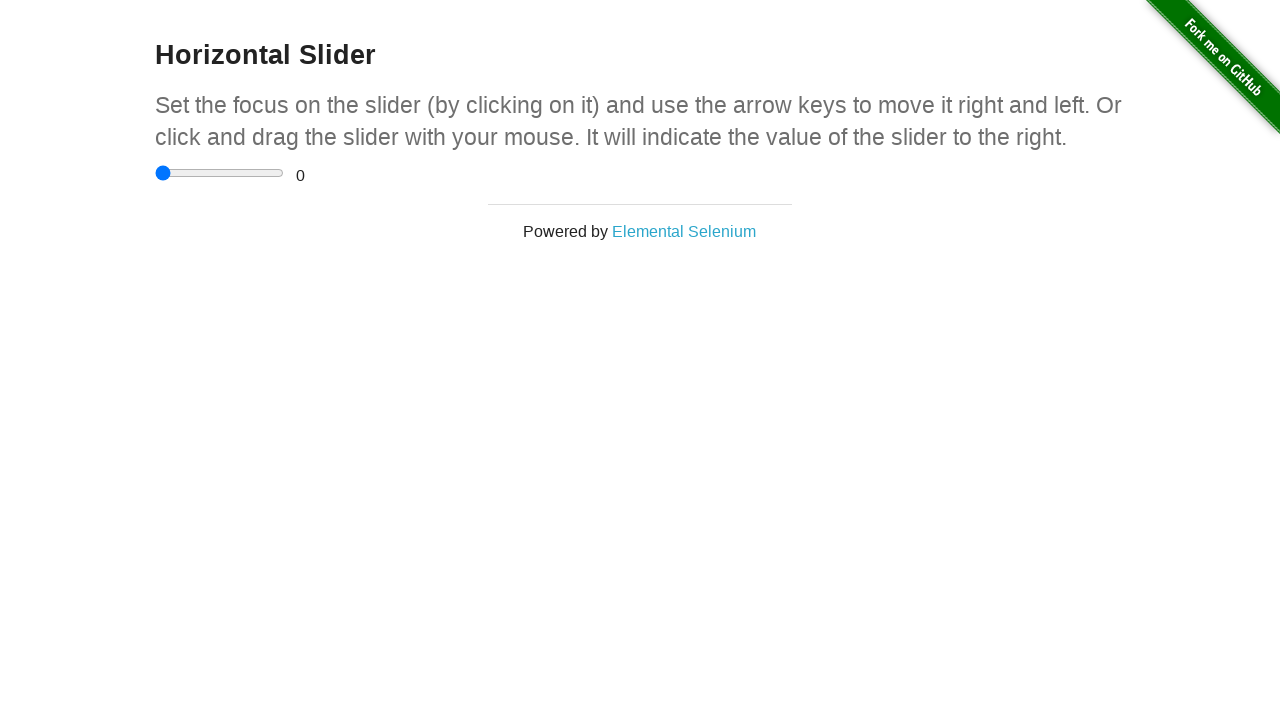

Located the horizontal slider element
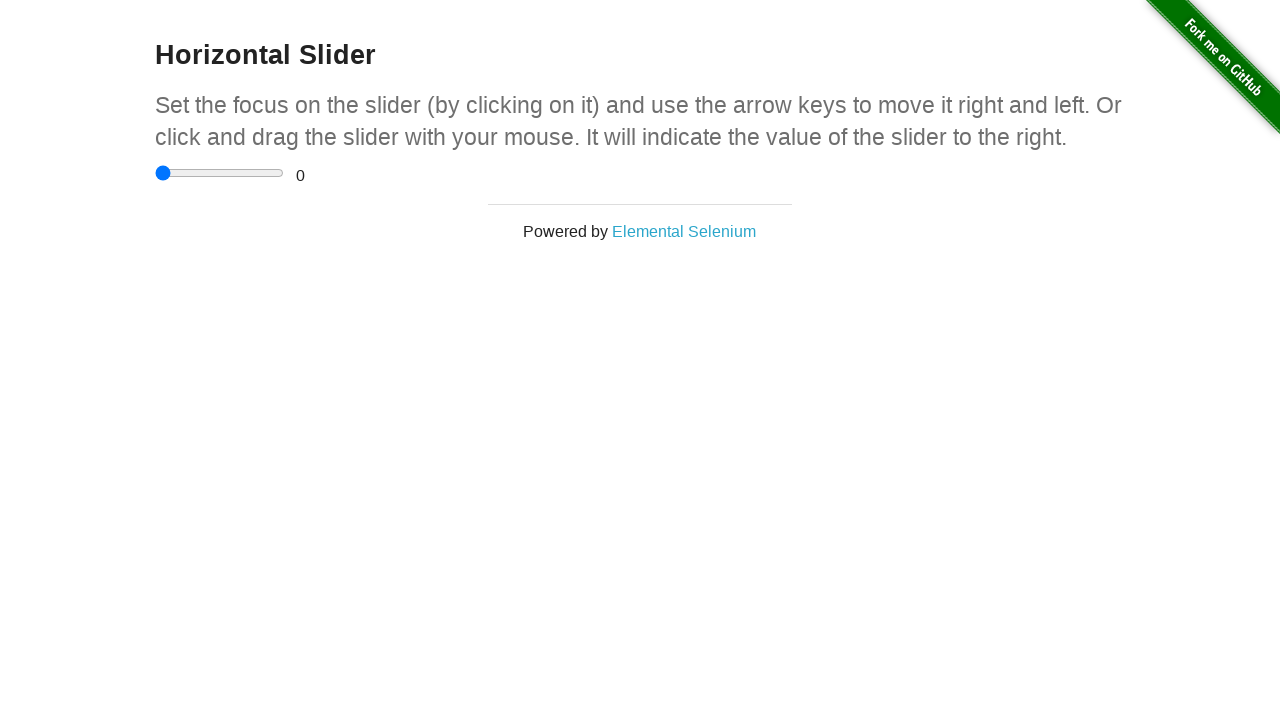

Retrieved bounding box coordinates of the slider
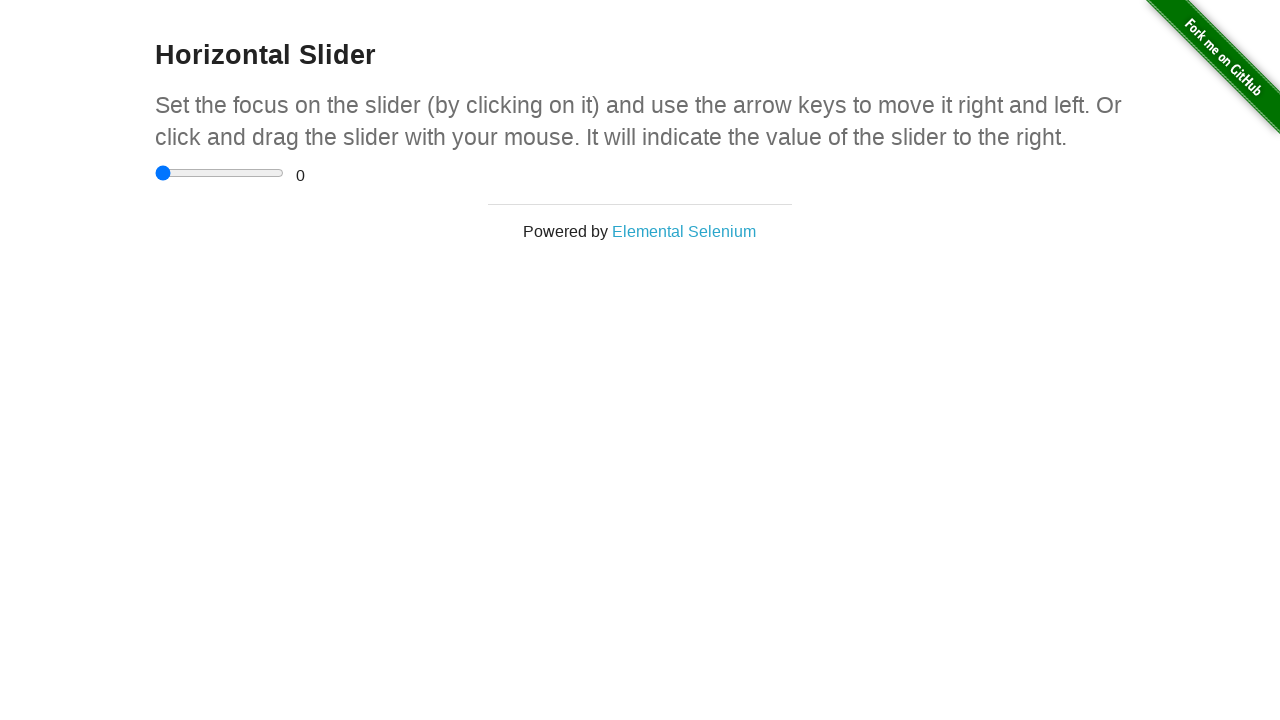

Moved mouse to center of the slider at (220, 173)
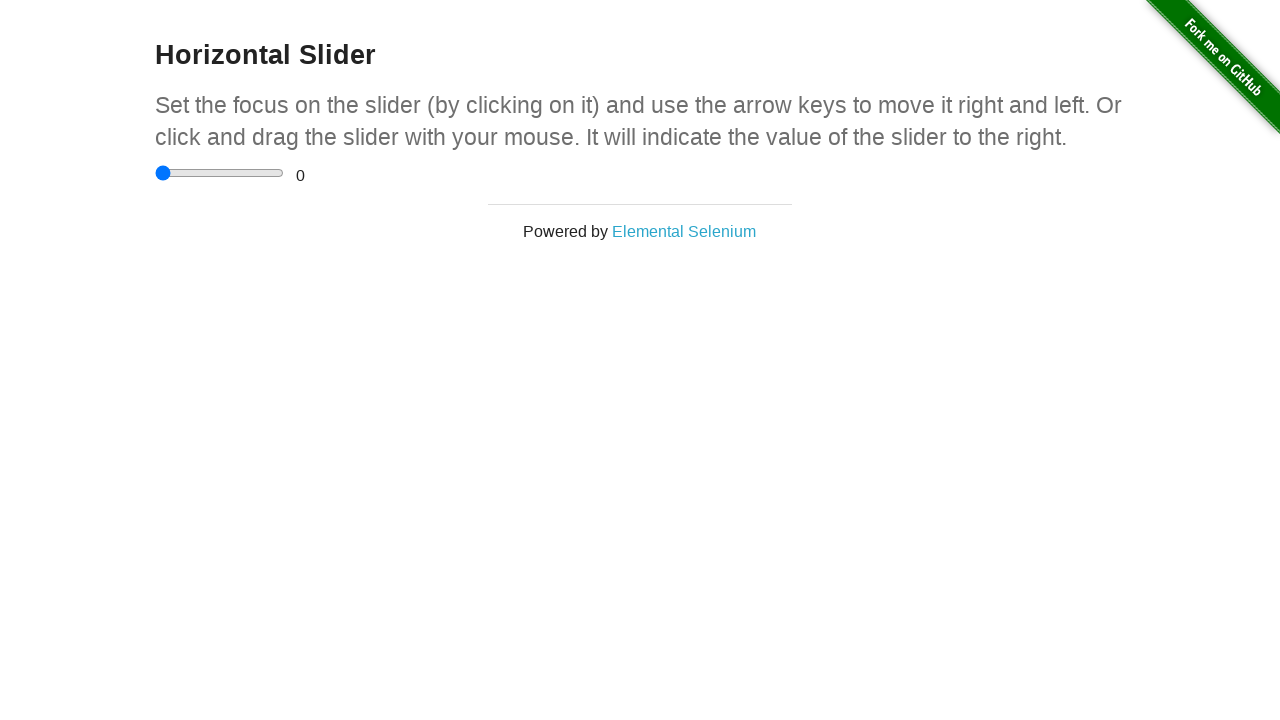

Pressed down the mouse button on the slider at (220, 173)
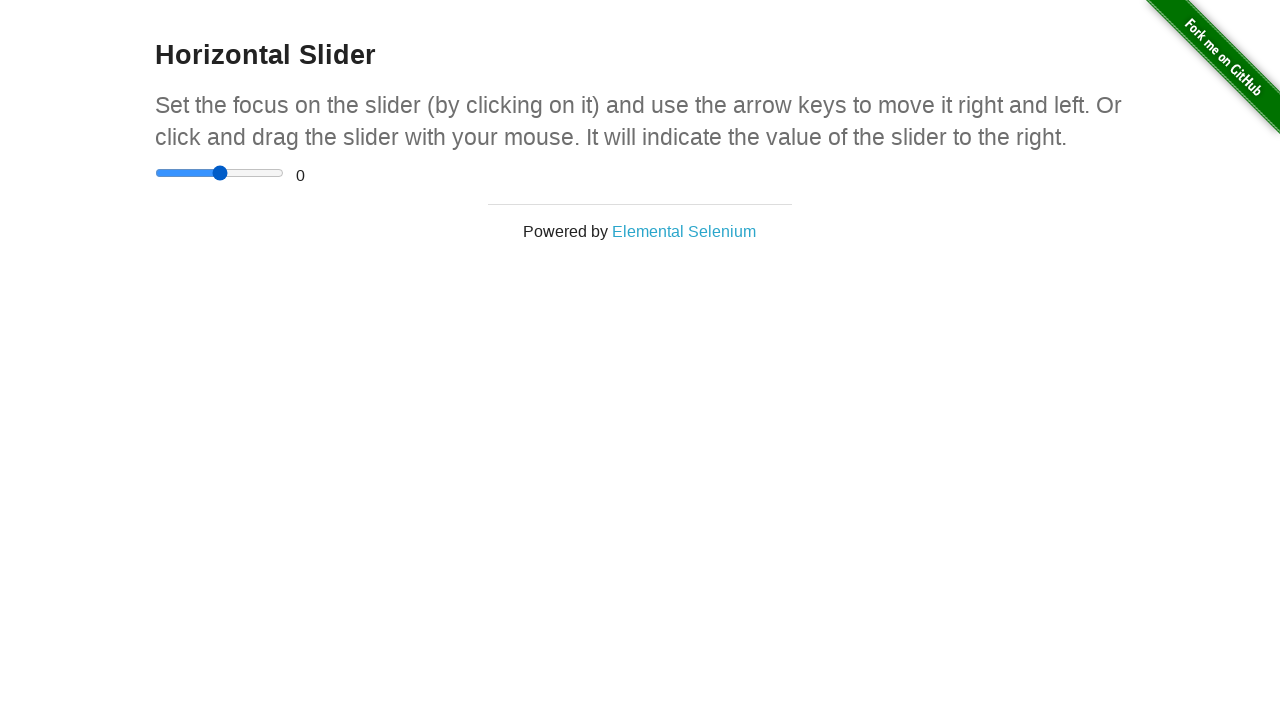

Dragged the slider 50 pixels to the right at (270, 173)
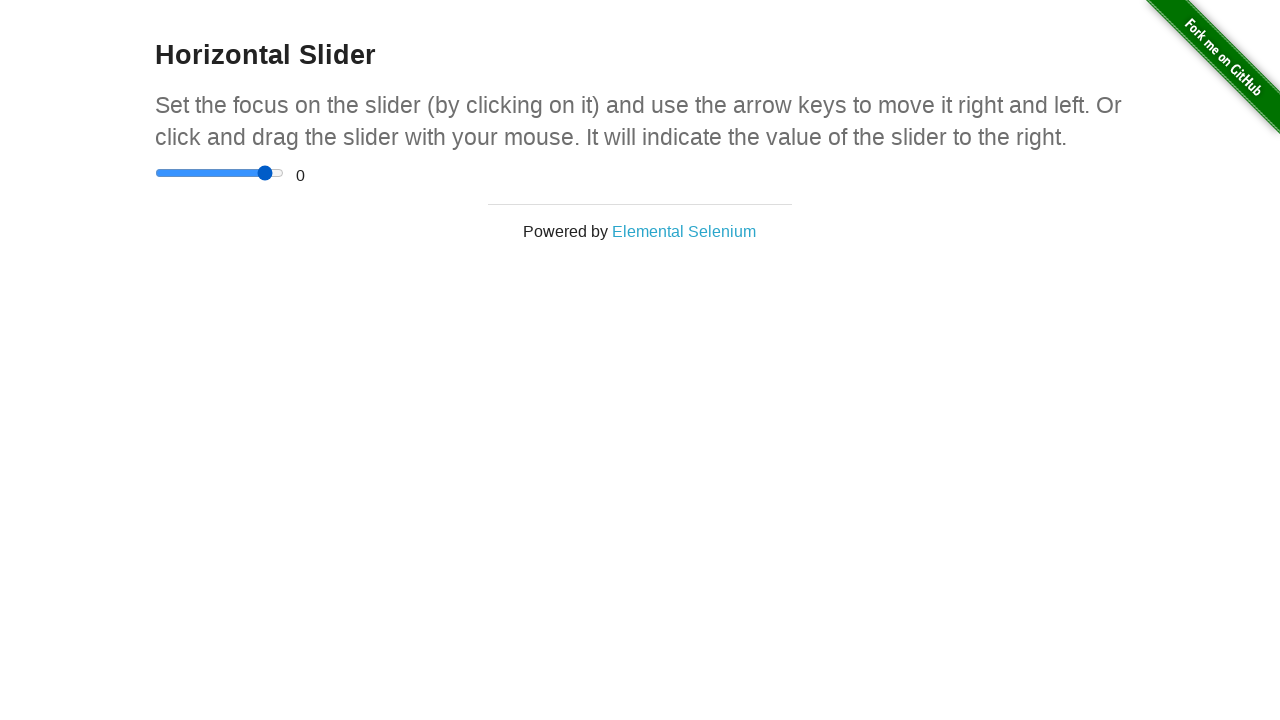

Released the mouse button to complete the drag at (270, 173)
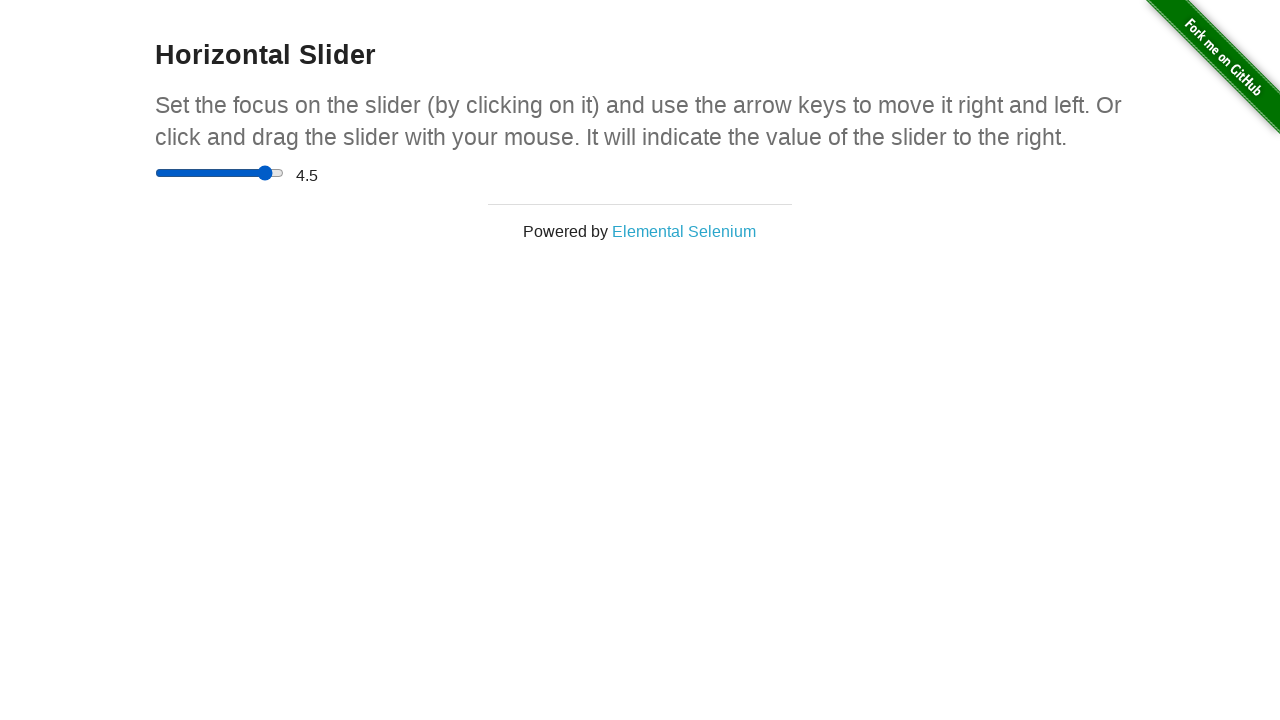

Verified that the slider value changed from 0
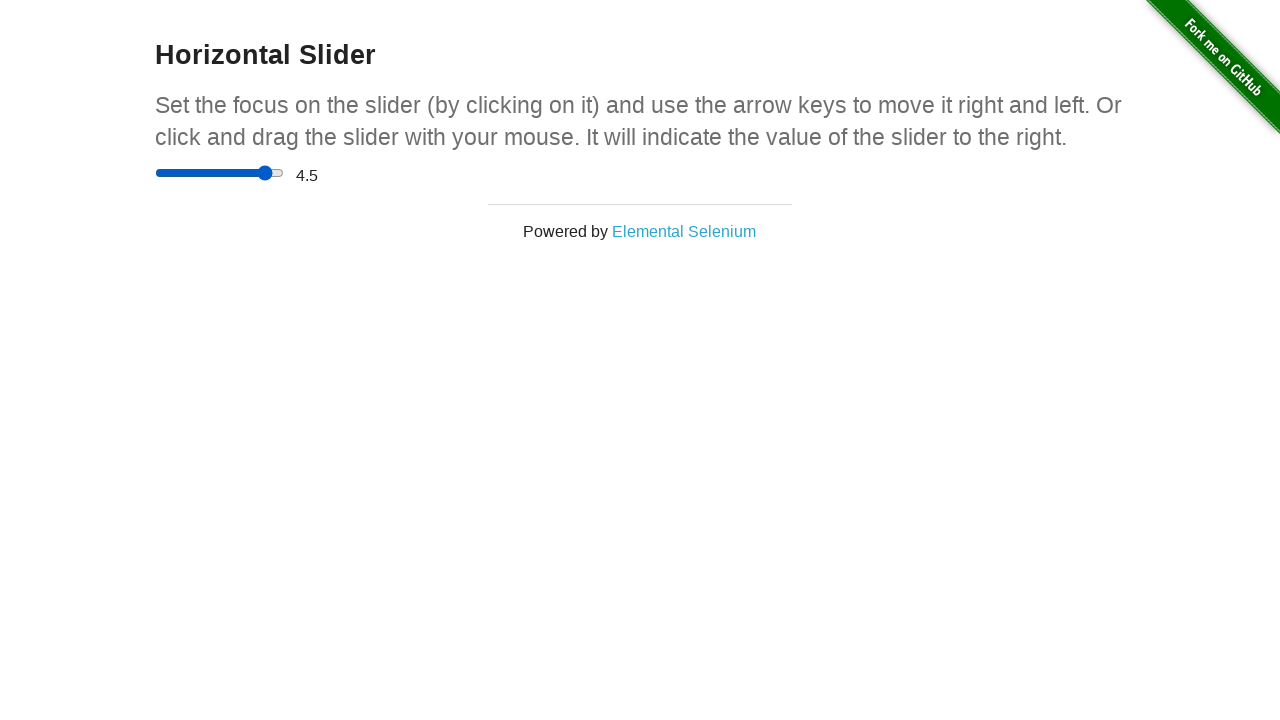

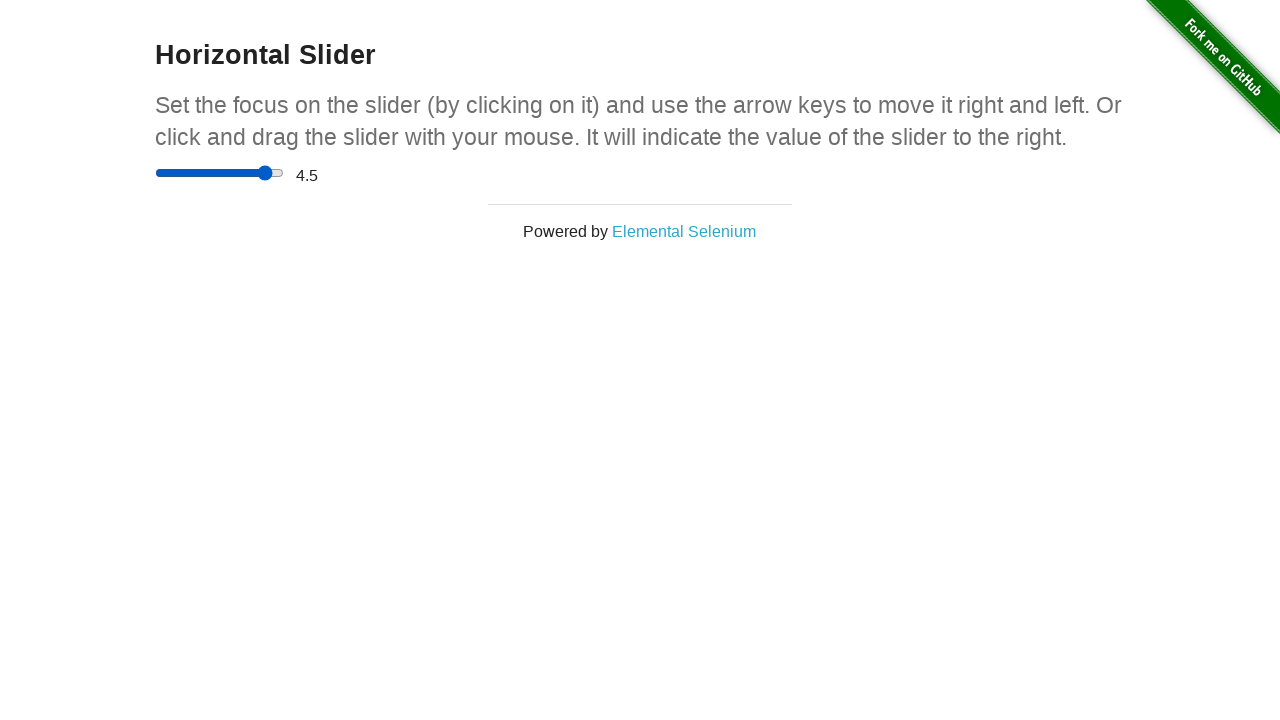